Tests that the todo counter displays the current number of items

Starting URL: https://demo.playwright.dev/todomvc

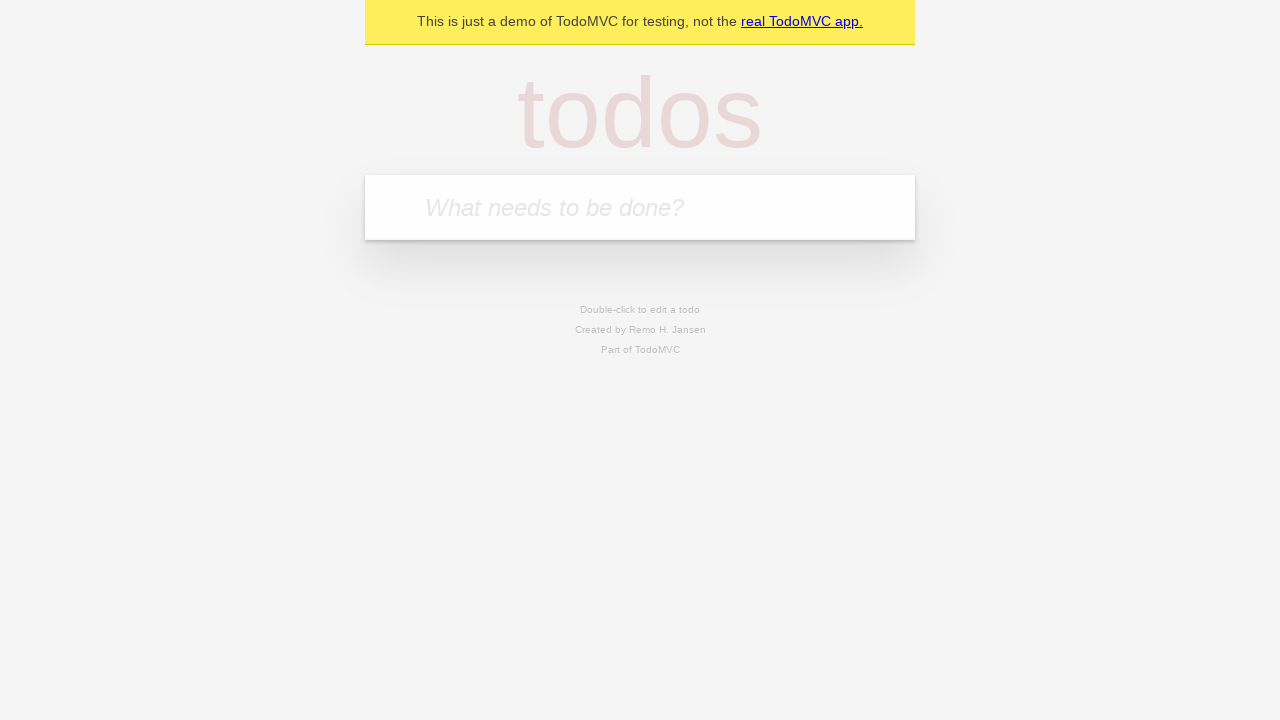

Located the 'What needs to be done?' input field
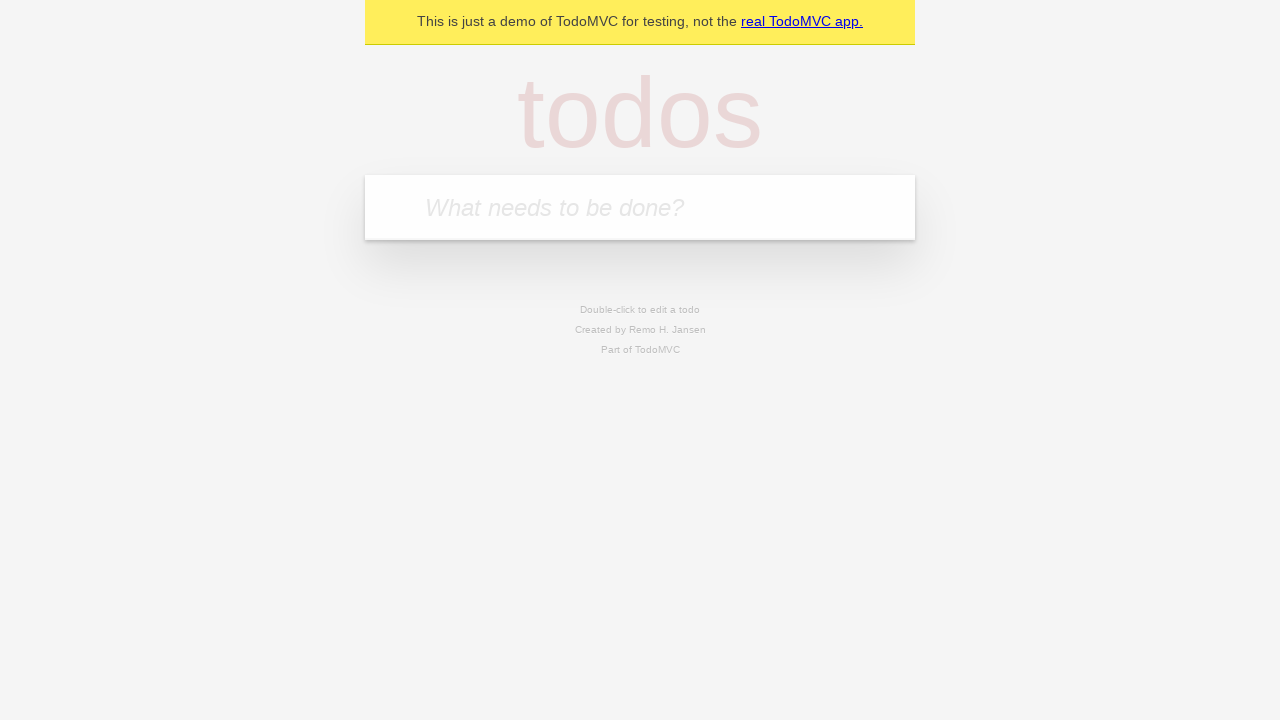

Filled first todo item with 'buy some cheese' on internal:attr=[placeholder="What needs to be done?"i]
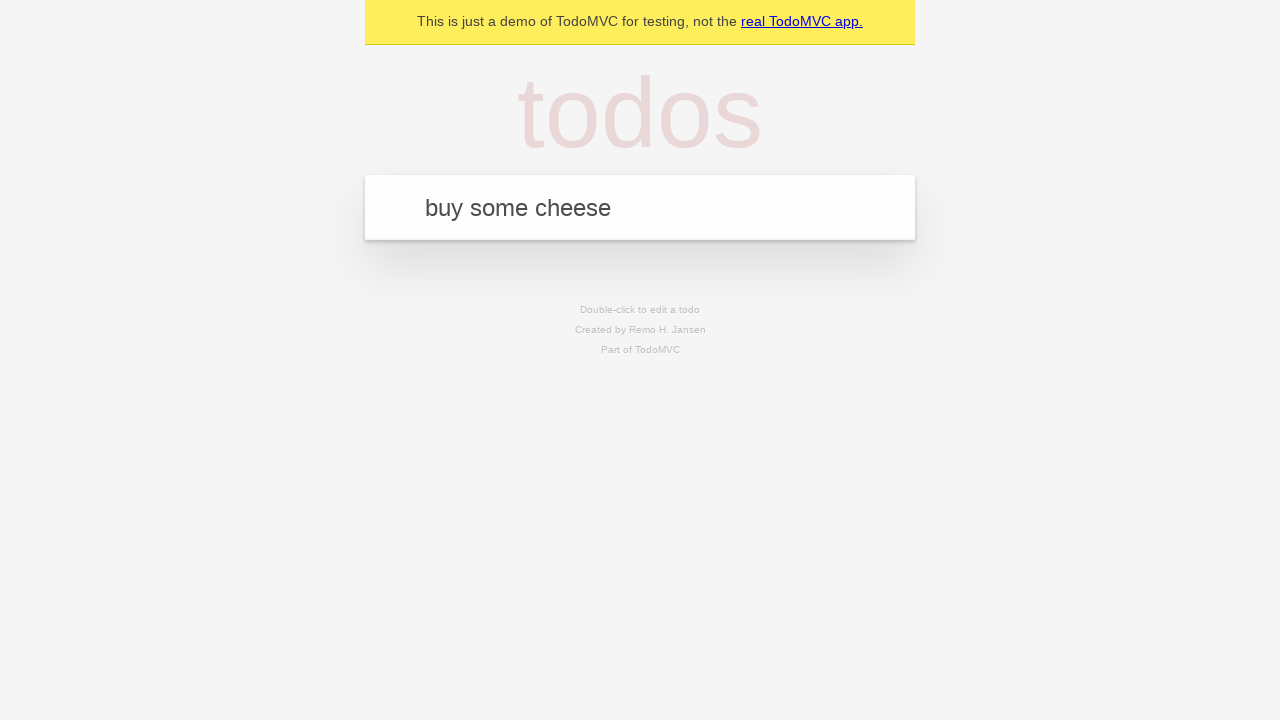

Pressed Enter to add first todo item on internal:attr=[placeholder="What needs to be done?"i]
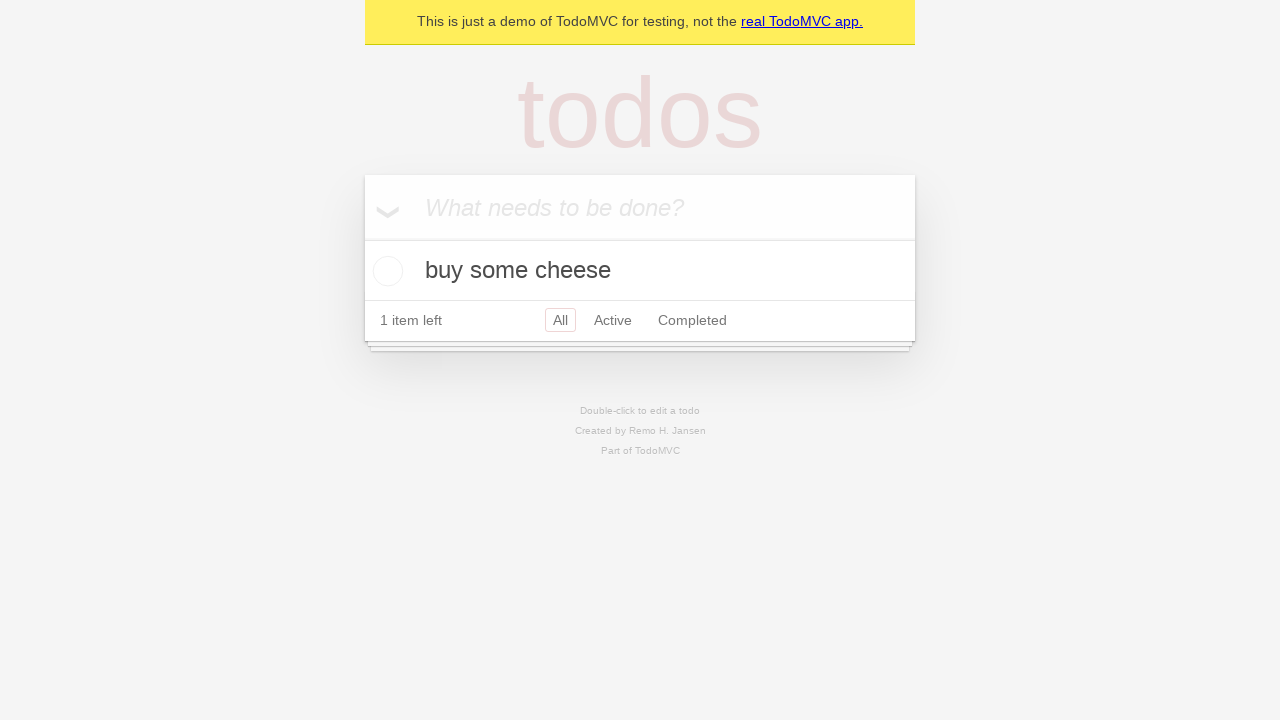

Todo counter element became visible after adding first item
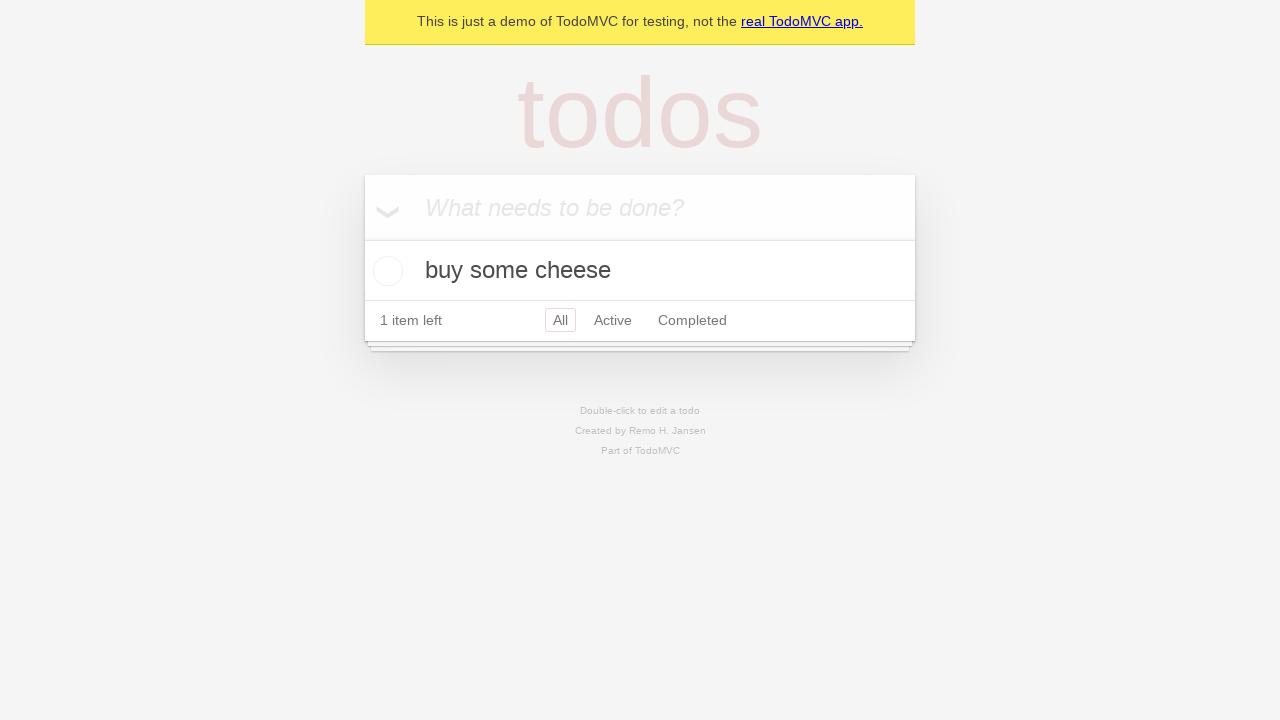

Filled second todo item with 'feed the cat' on internal:attr=[placeholder="What needs to be done?"i]
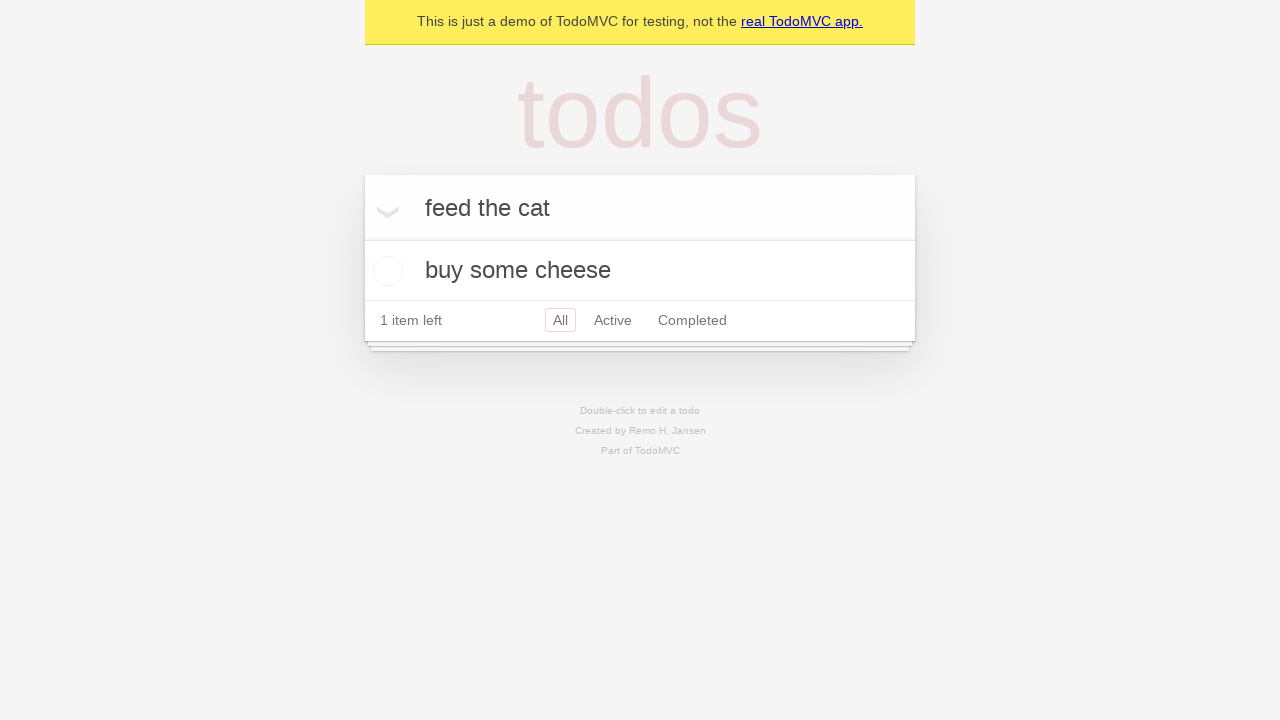

Pressed Enter to add second todo item on internal:attr=[placeholder="What needs to be done?"i]
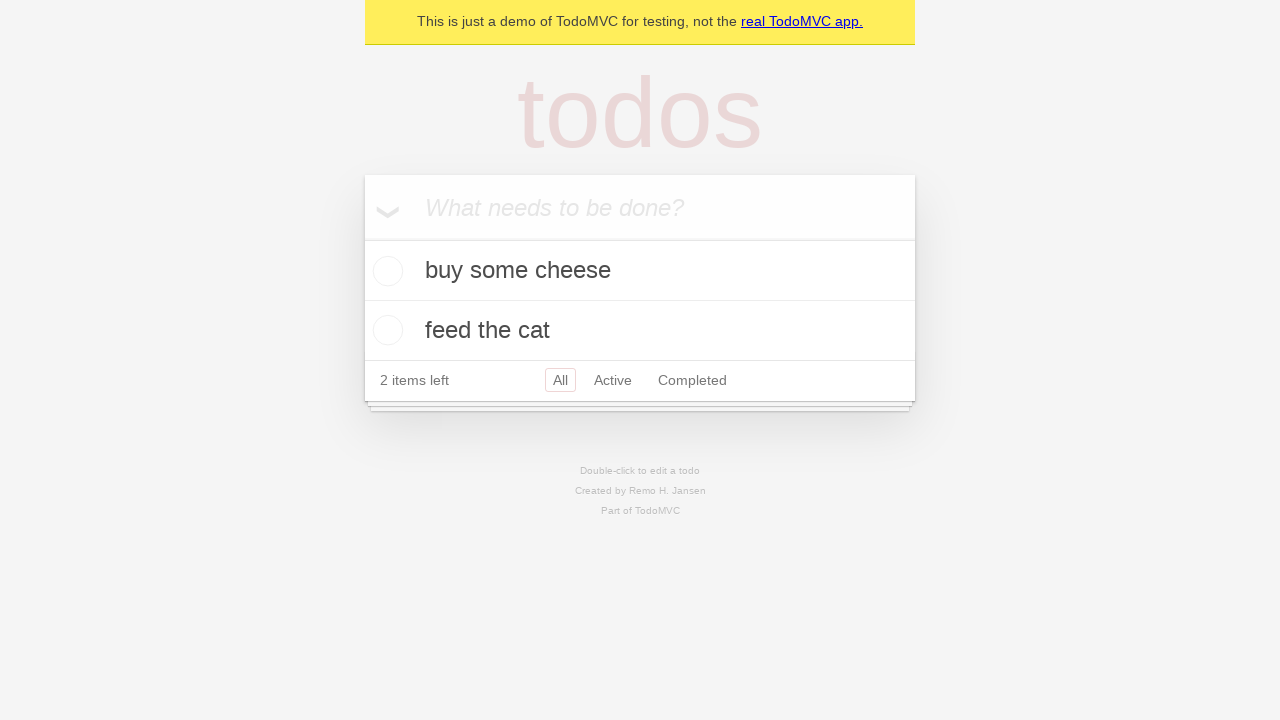

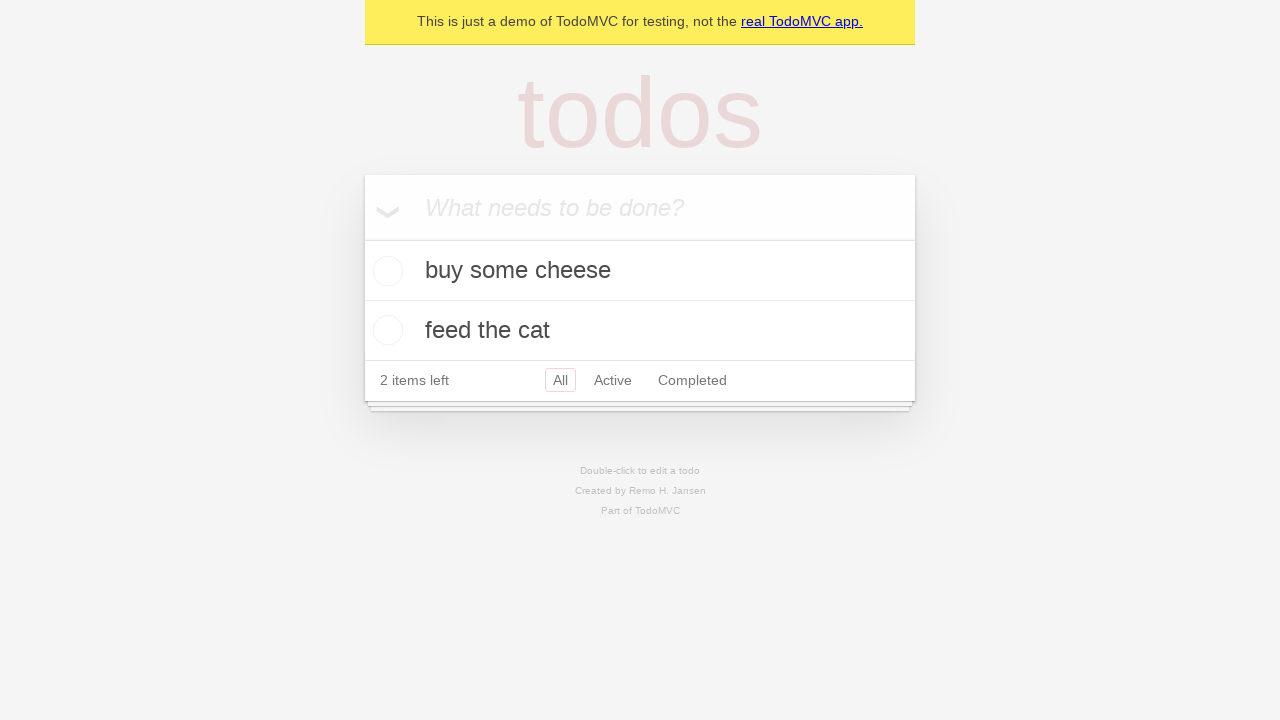